Tests data input functionality including text field, email field, and password field inputs on a QA practice website

Starting URL: https://www.qa-practice.com/

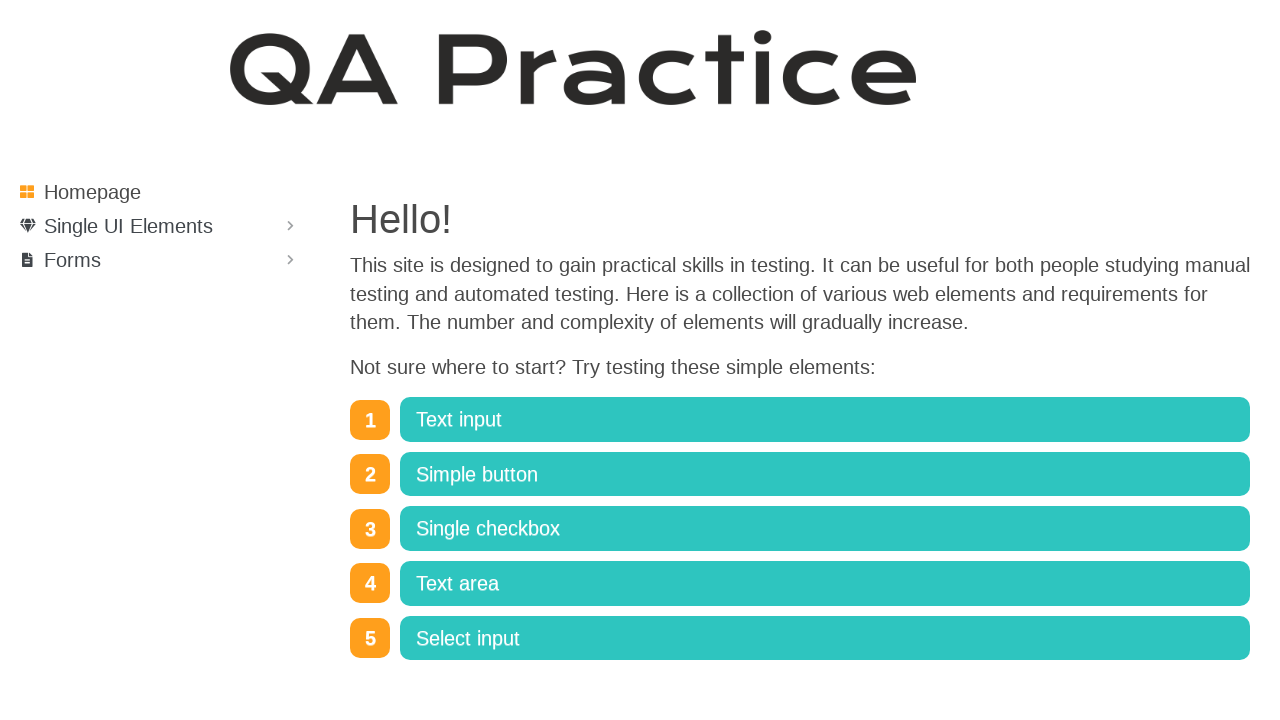

Clicked on Single UI Elements dropdown at (128, 226) on text=Single UI Elements
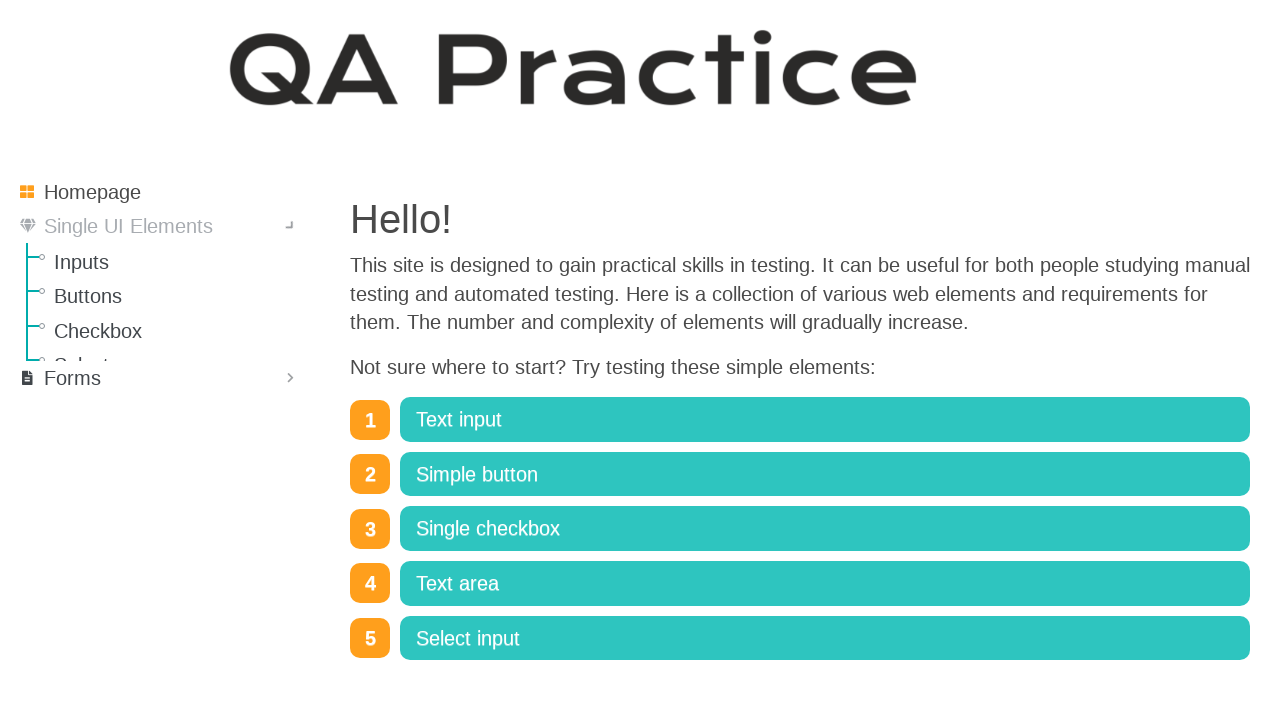

Clicked on Inputs link at (180, 265) on text=Inputs
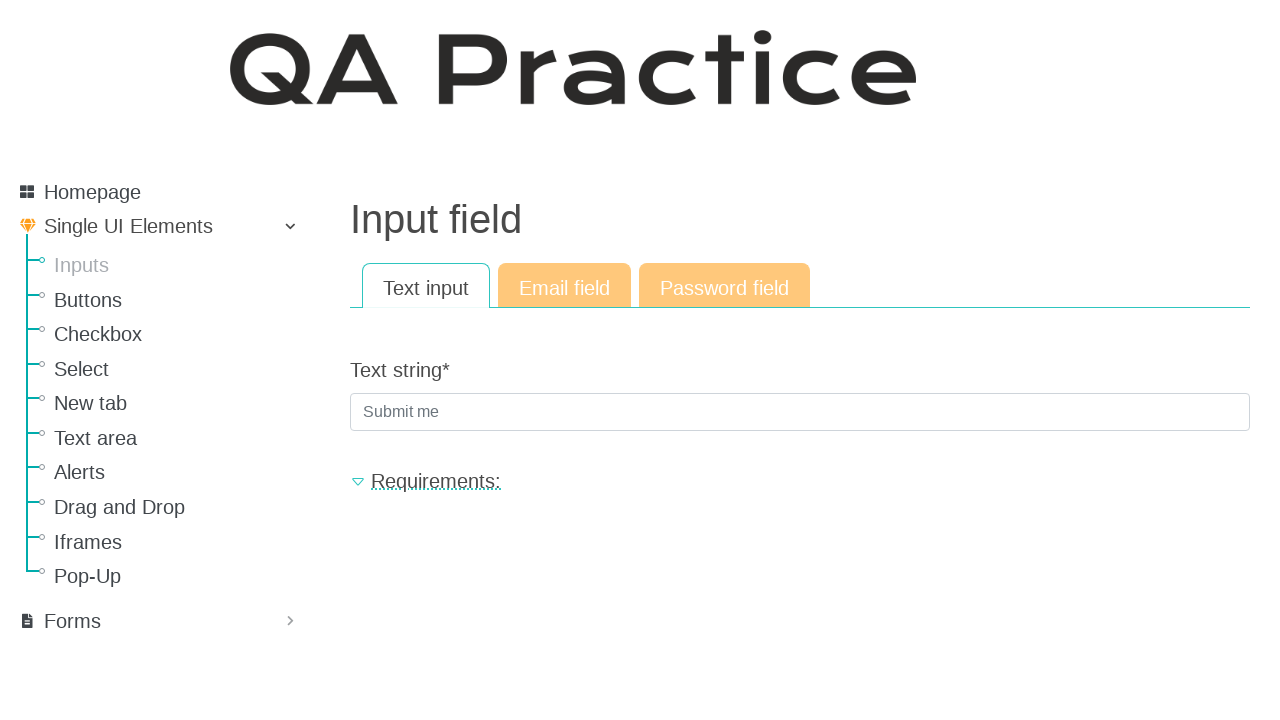

Filled text field with 'hello' on input[name='text_string']
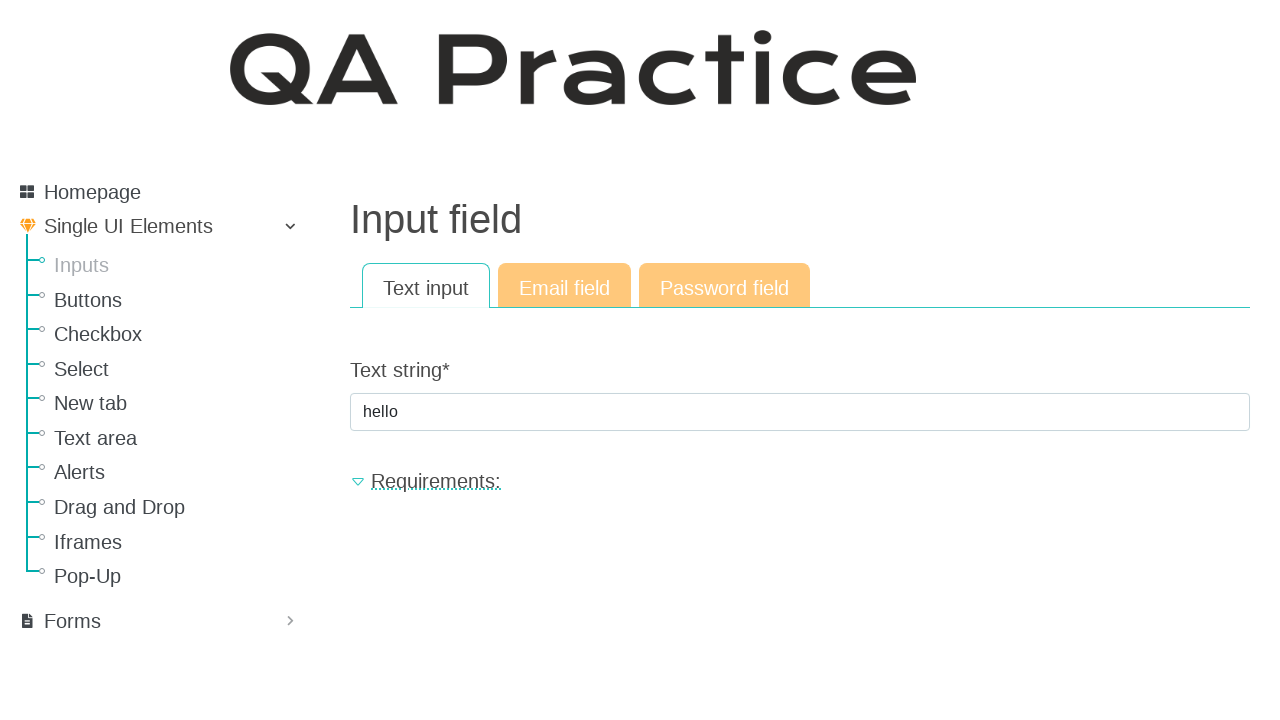

Pressed Enter to submit text field on input[name='text_string']
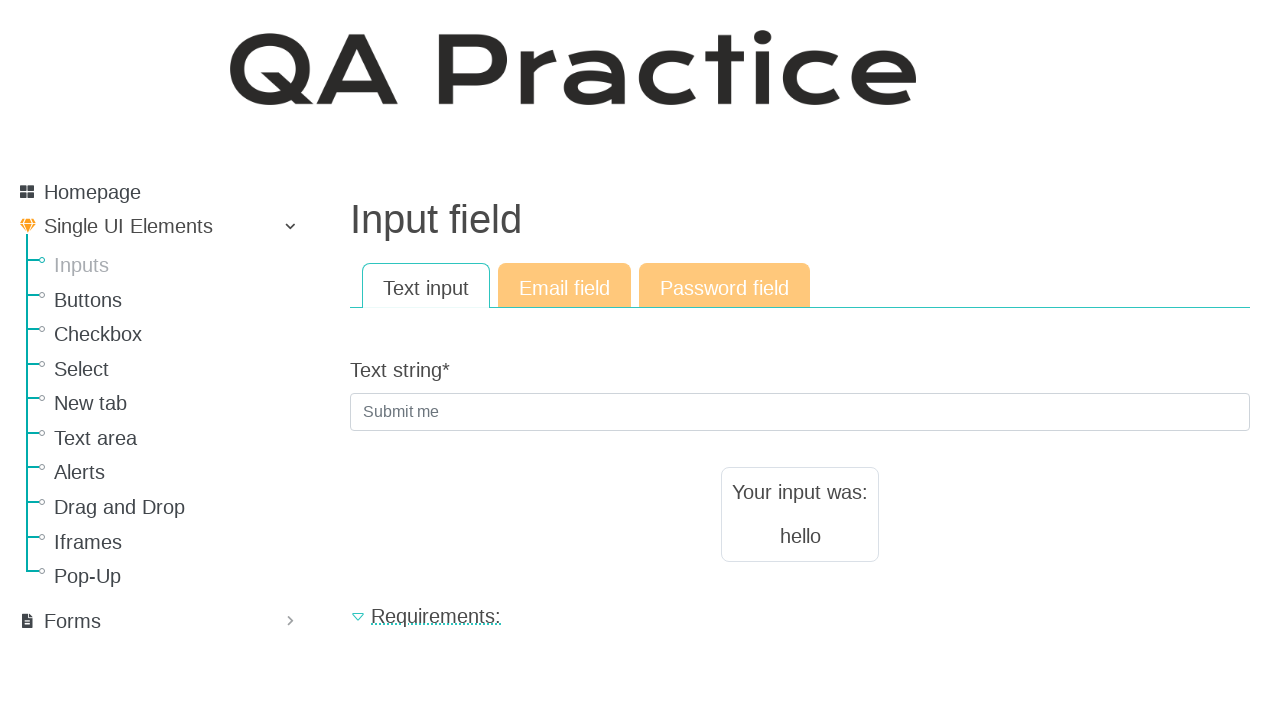

Text field result loaded
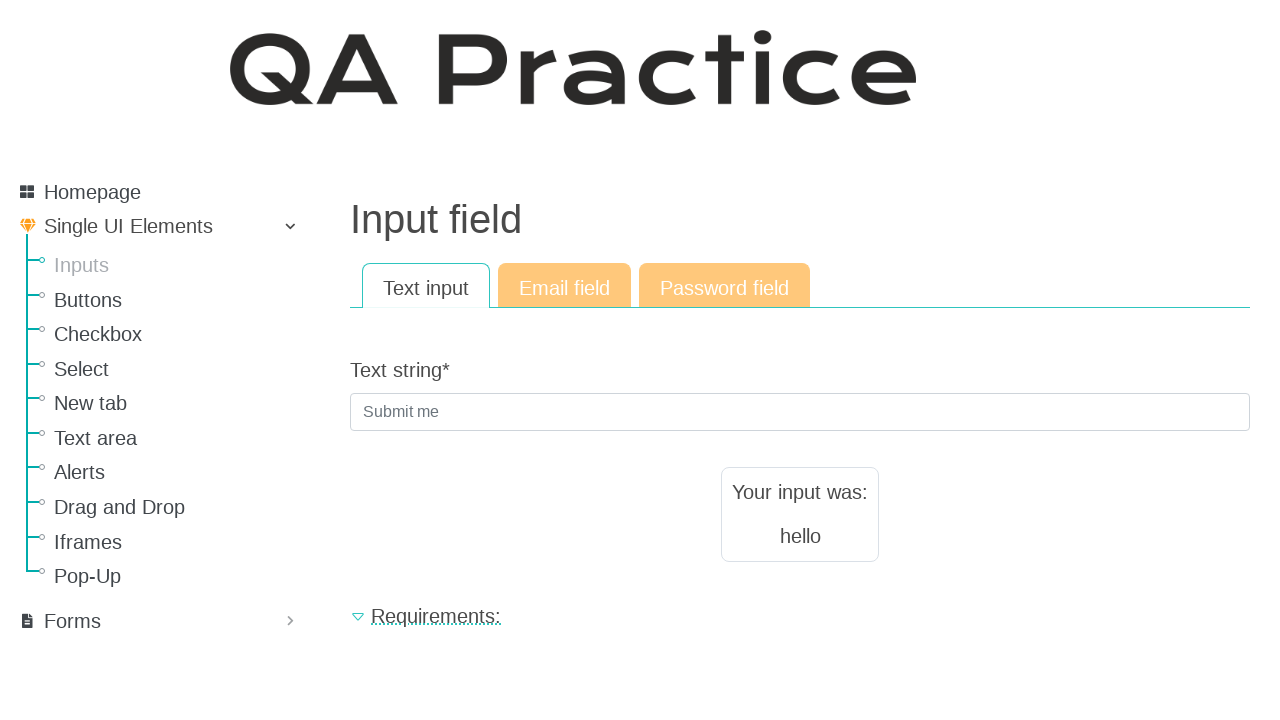

Clicked on Email field link at (564, 286) on text=Email field
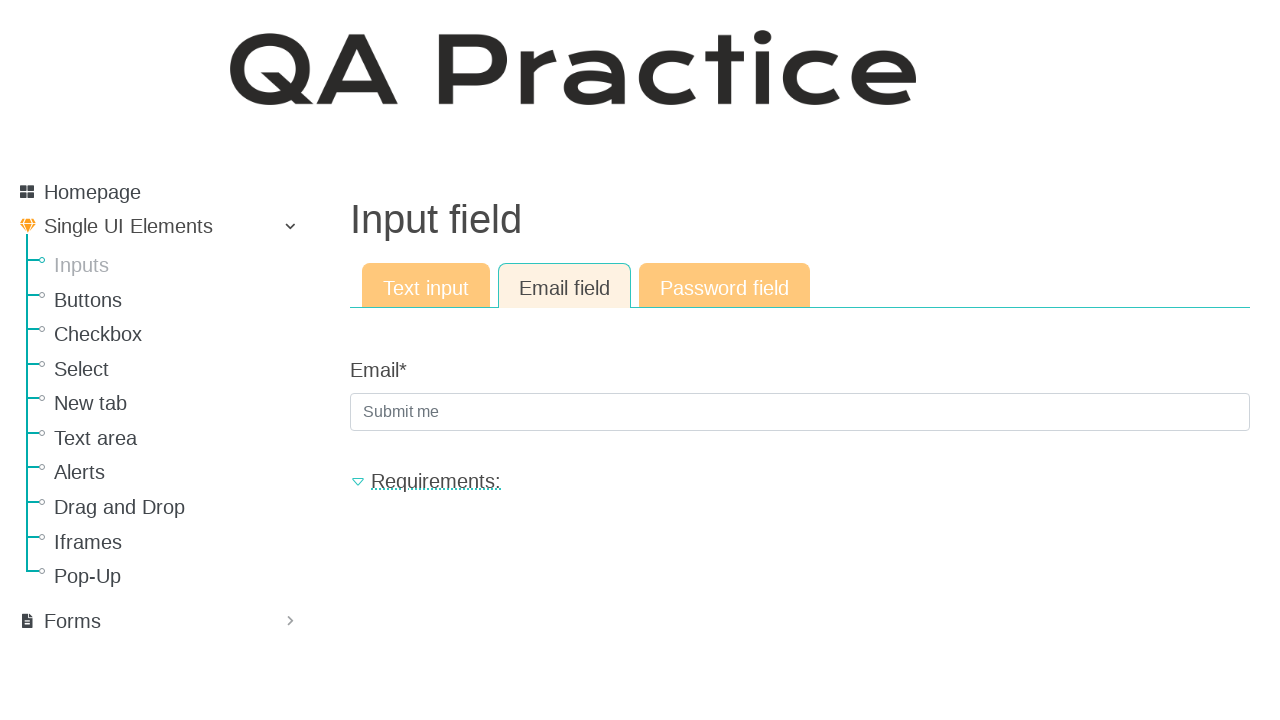

Filled email field with 'testuser@example.com' on input[name='email']
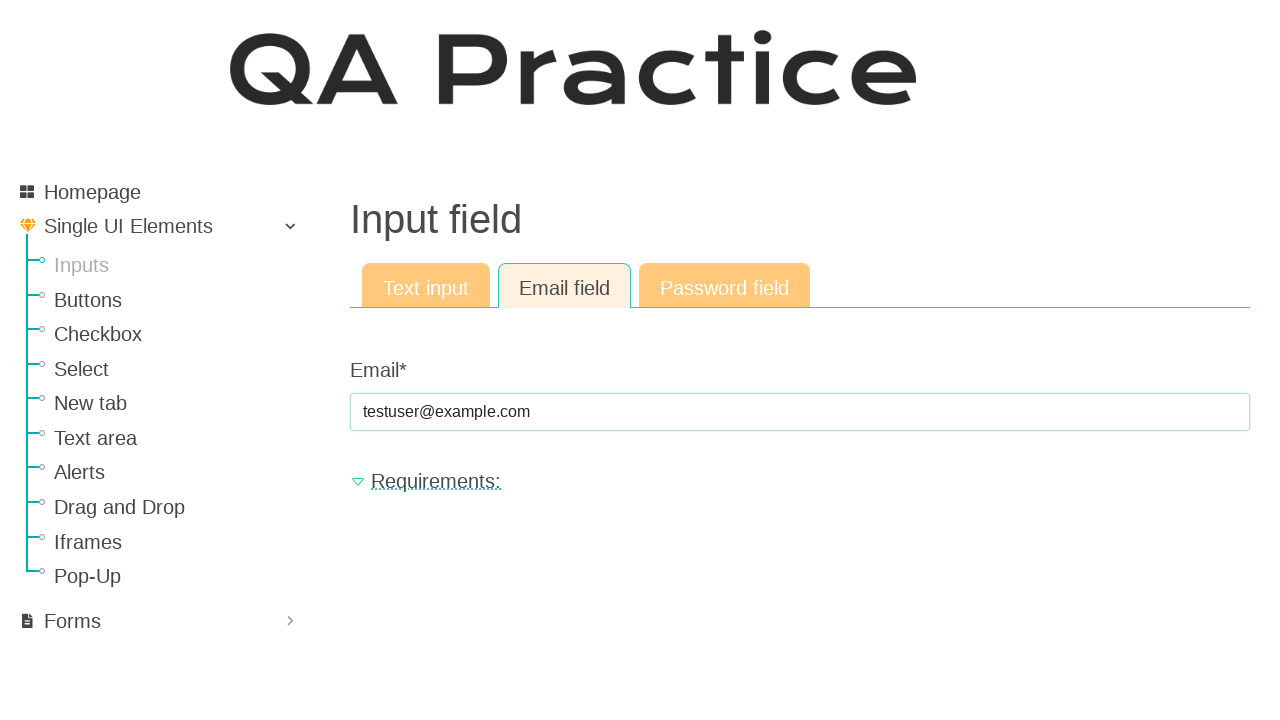

Pressed Enter to submit email field on input[name='email']
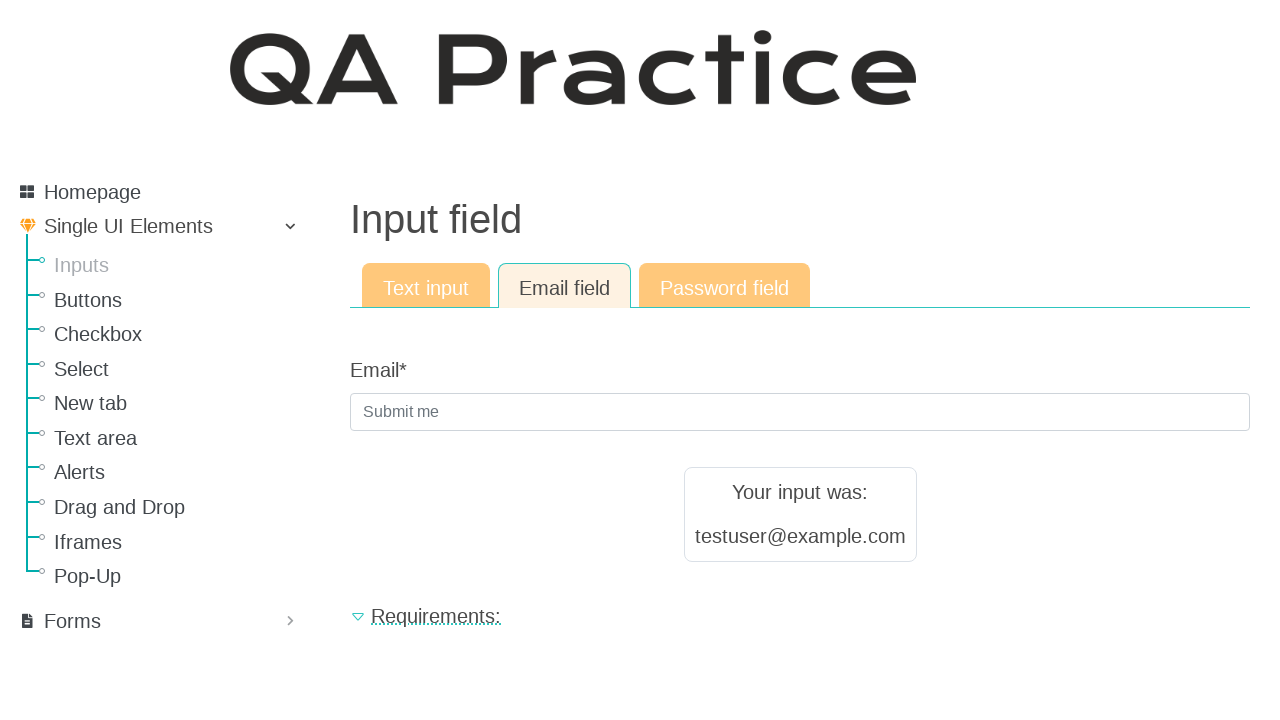

Email field result loaded
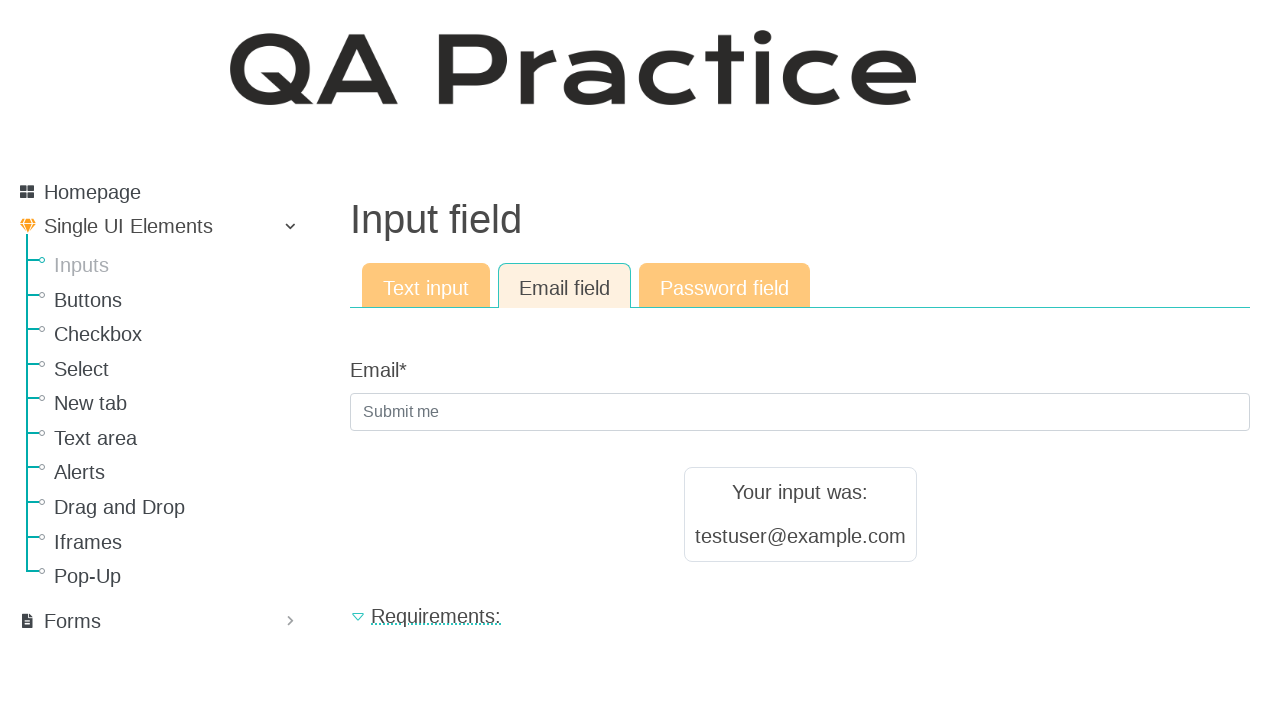

Clicked on Password field link at (724, 286) on text=Password field
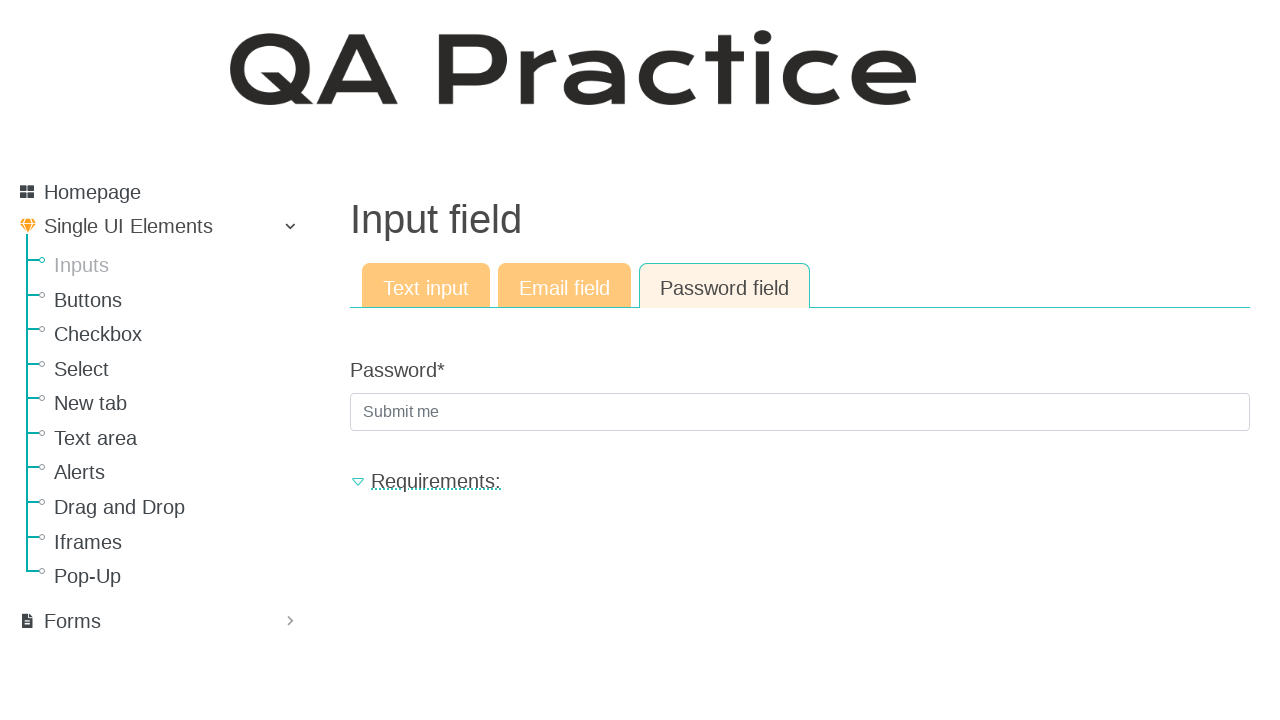

Filled password field with 'SecurePass@789' on input[name='password']
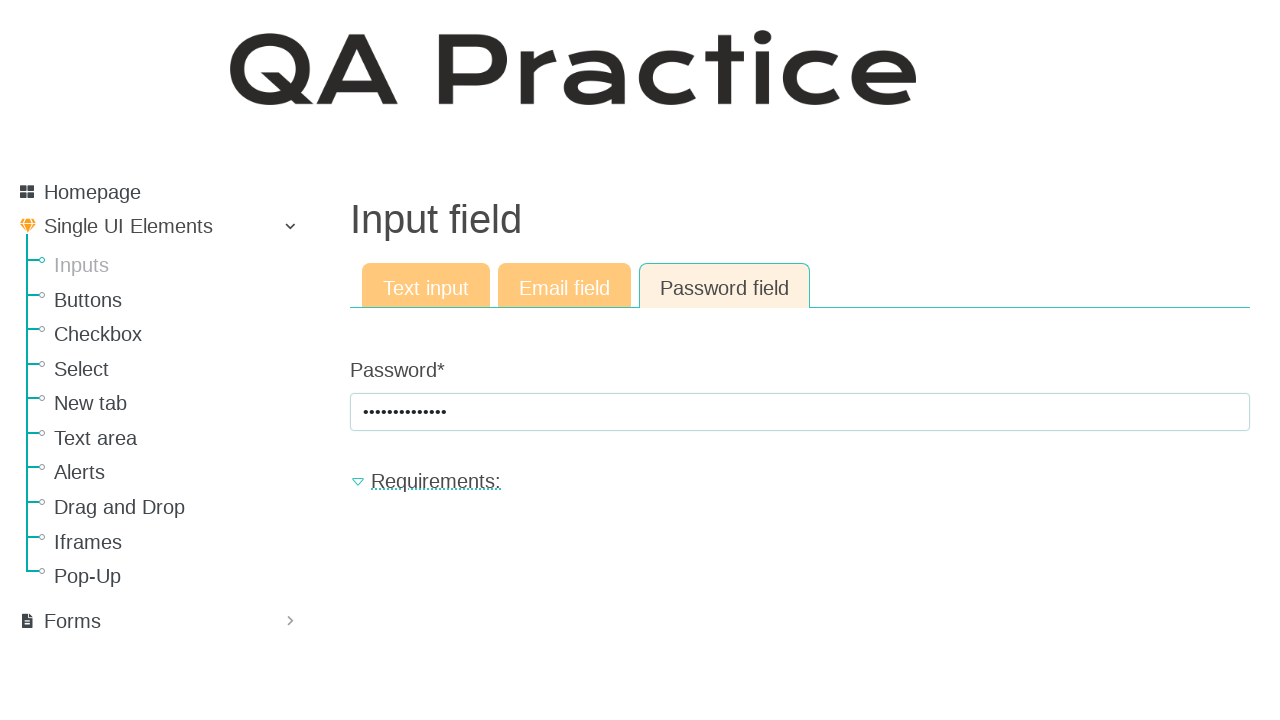

Pressed Enter to submit password field on input[name='password']
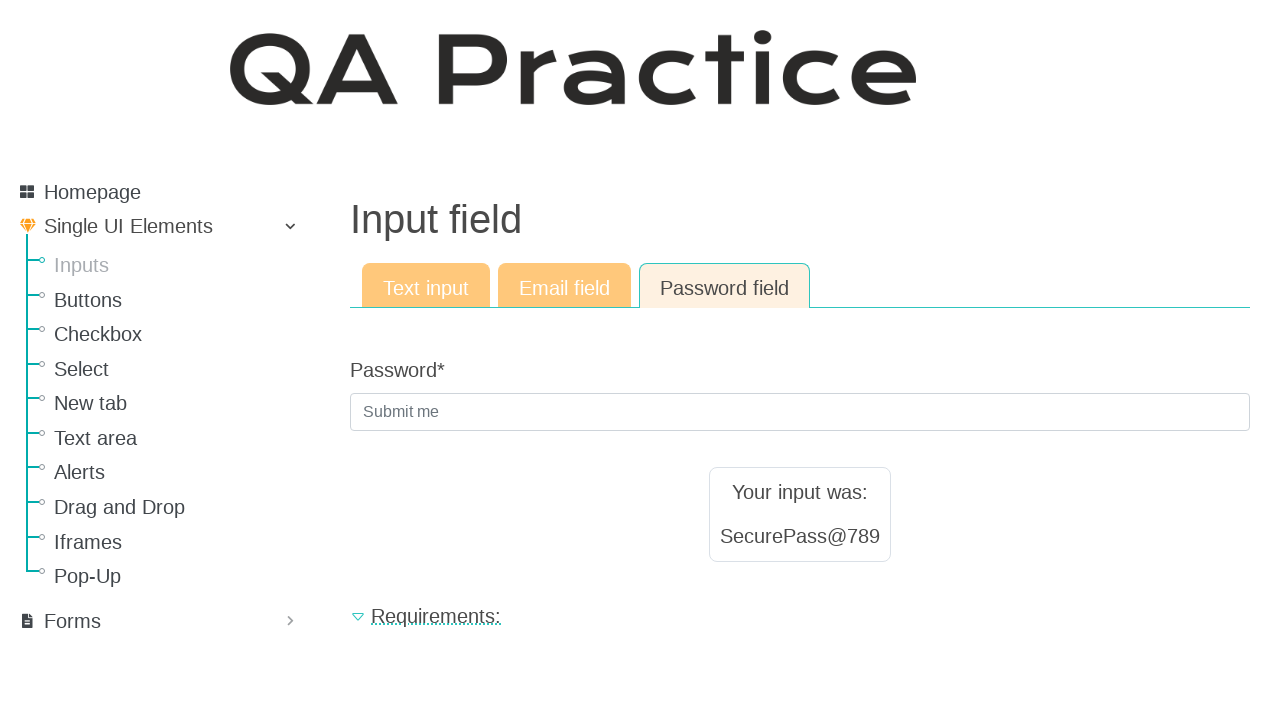

Password field result loaded
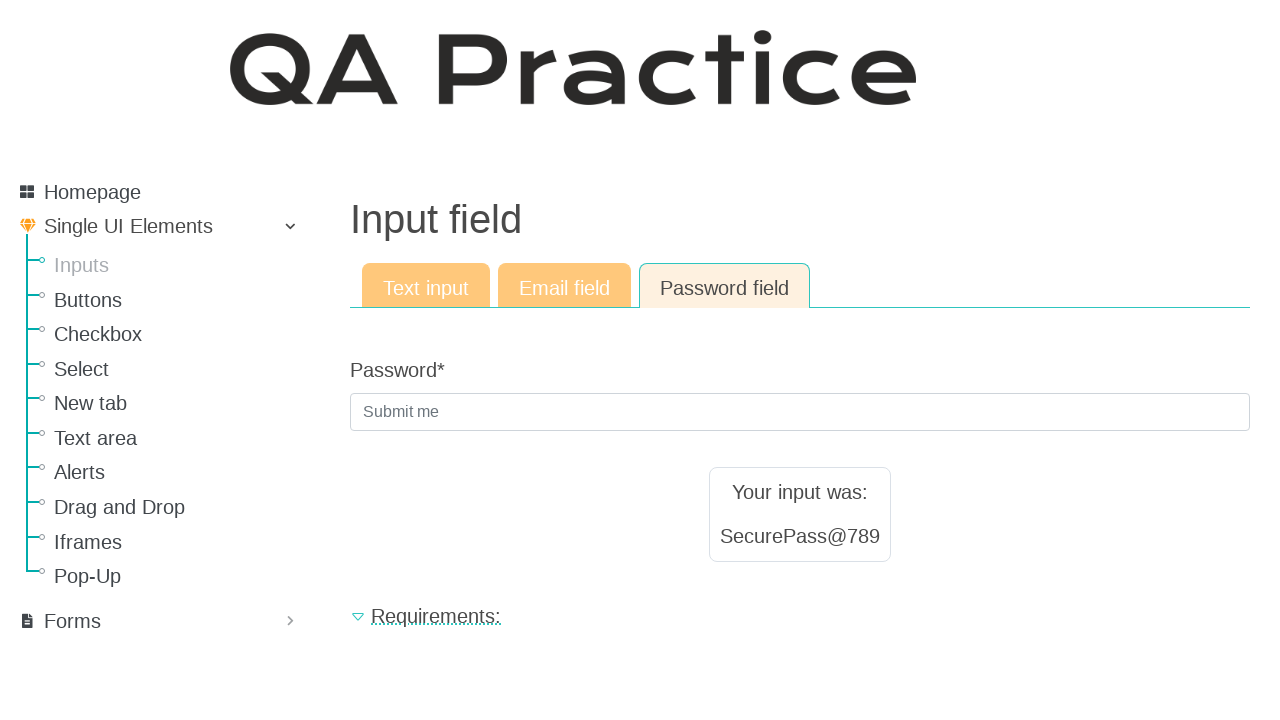

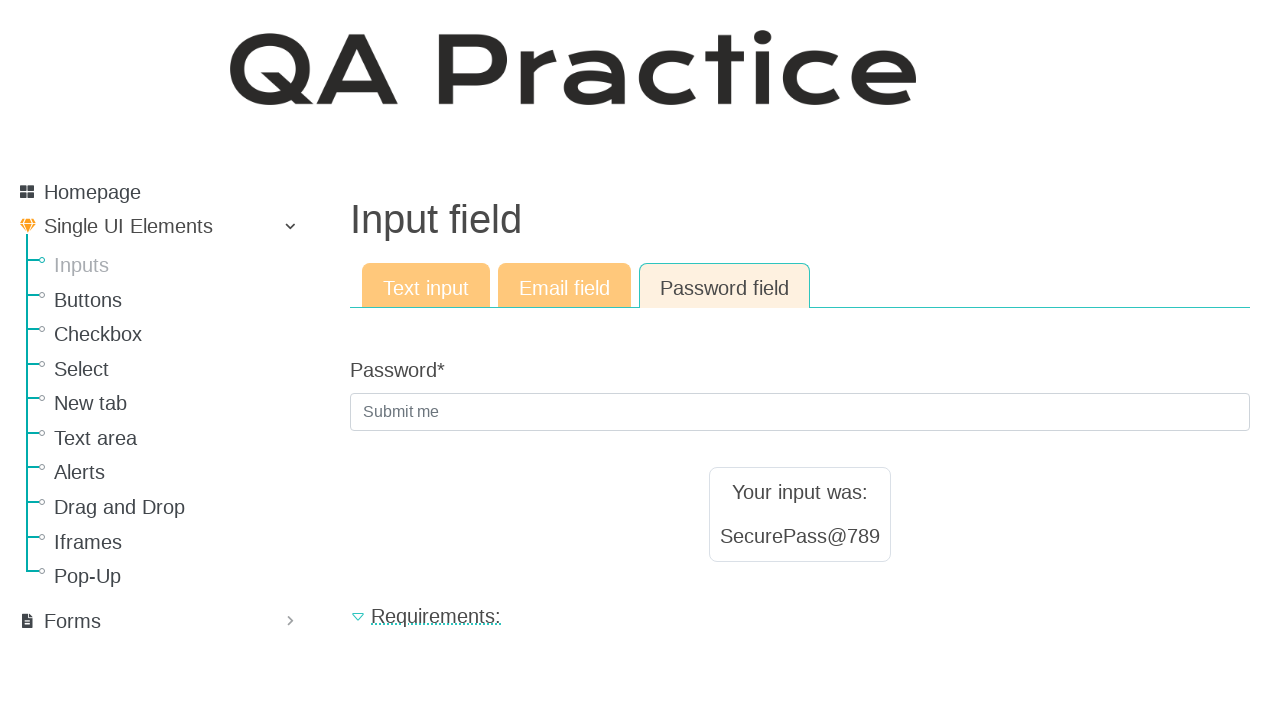